Tests dropdown selection by selecting an option and clicking a checkbox

Starting URL: https://trytestingthis.netlify.app/

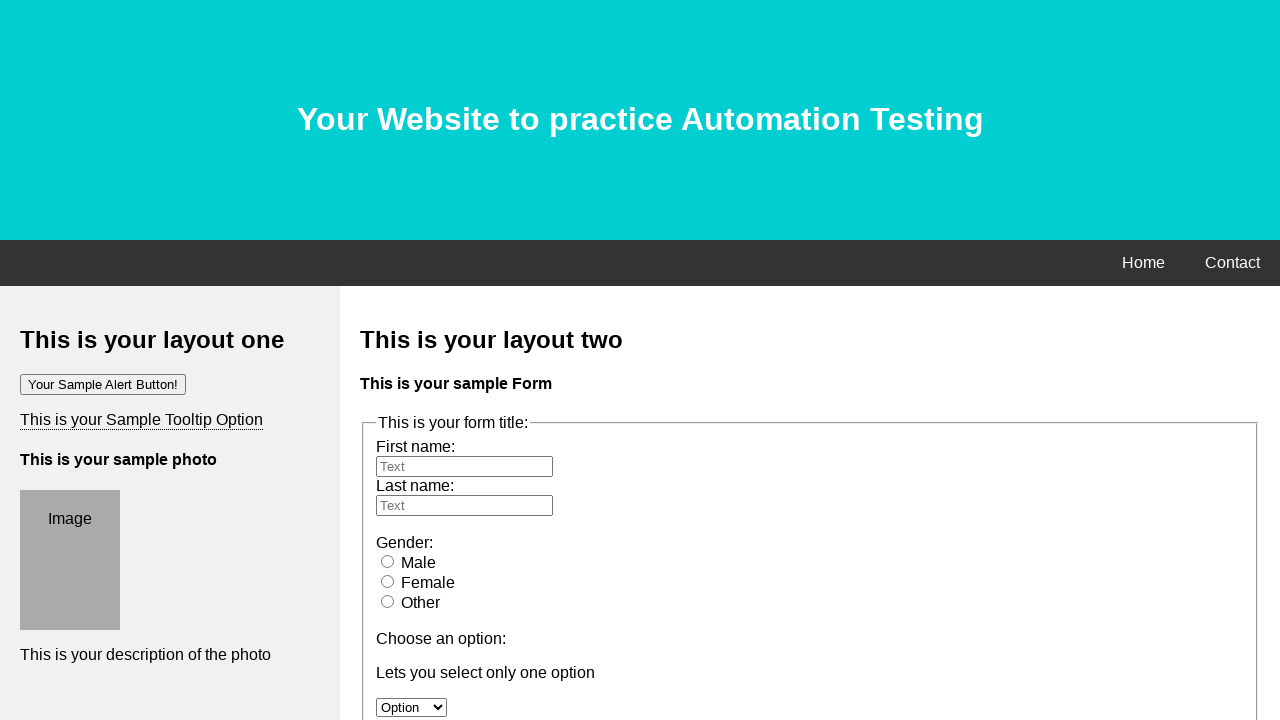

Selected third option from dropdown menu on #option
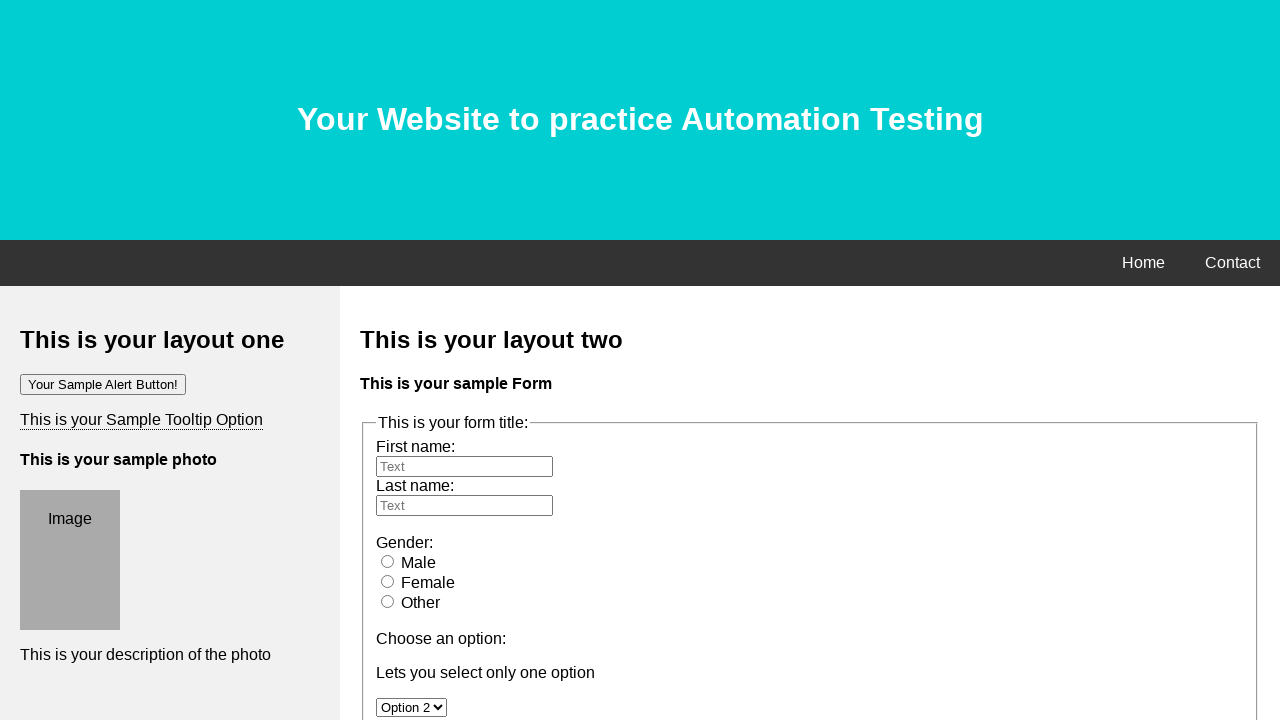

Clicked checkbox for option3 at (386, 360) on input[name=option3]
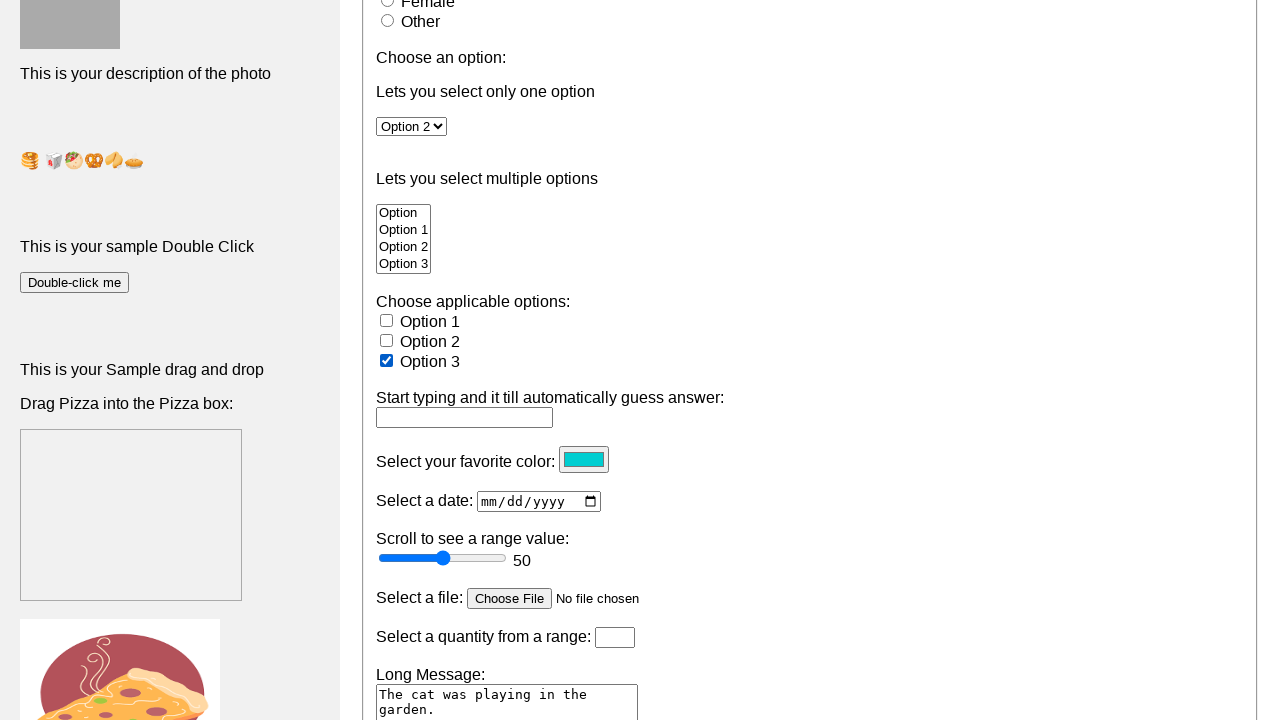

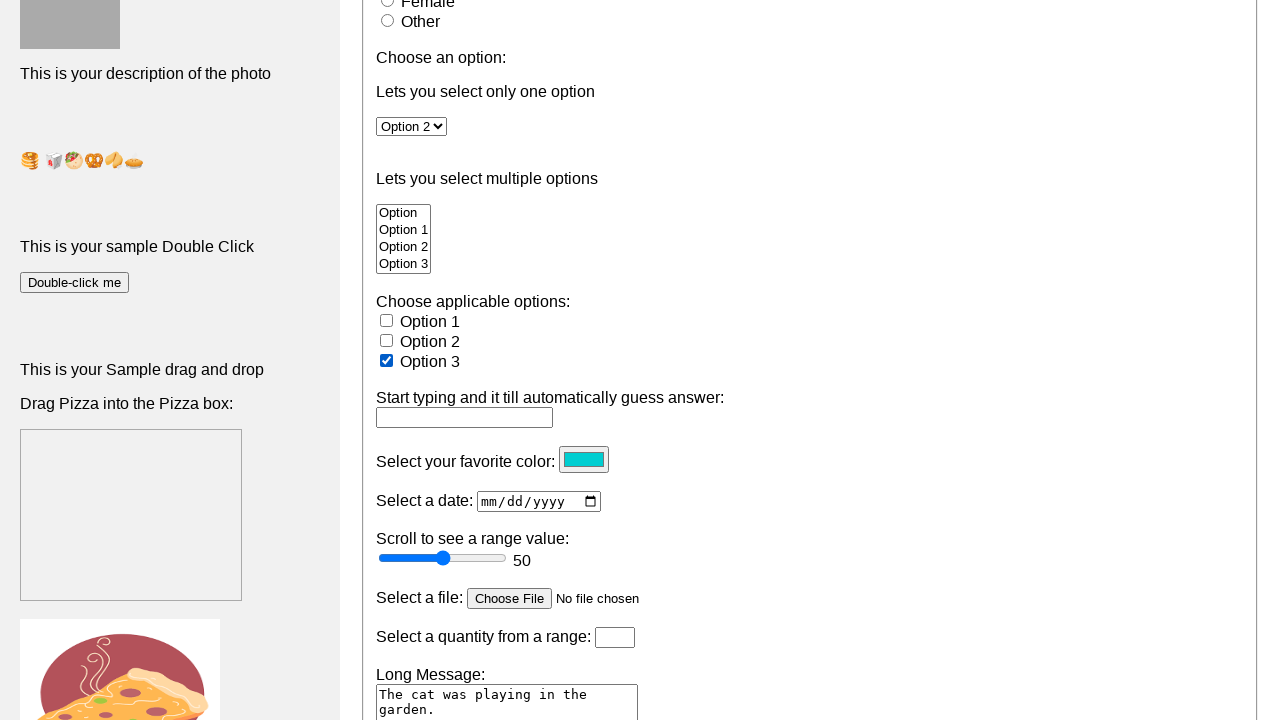